Tests opening a new browser window by clicking a link, switching between windows to verify content, and asserting the original window still displays the expected heading.

Starting URL: https://the-internet.herokuapp.com/windows

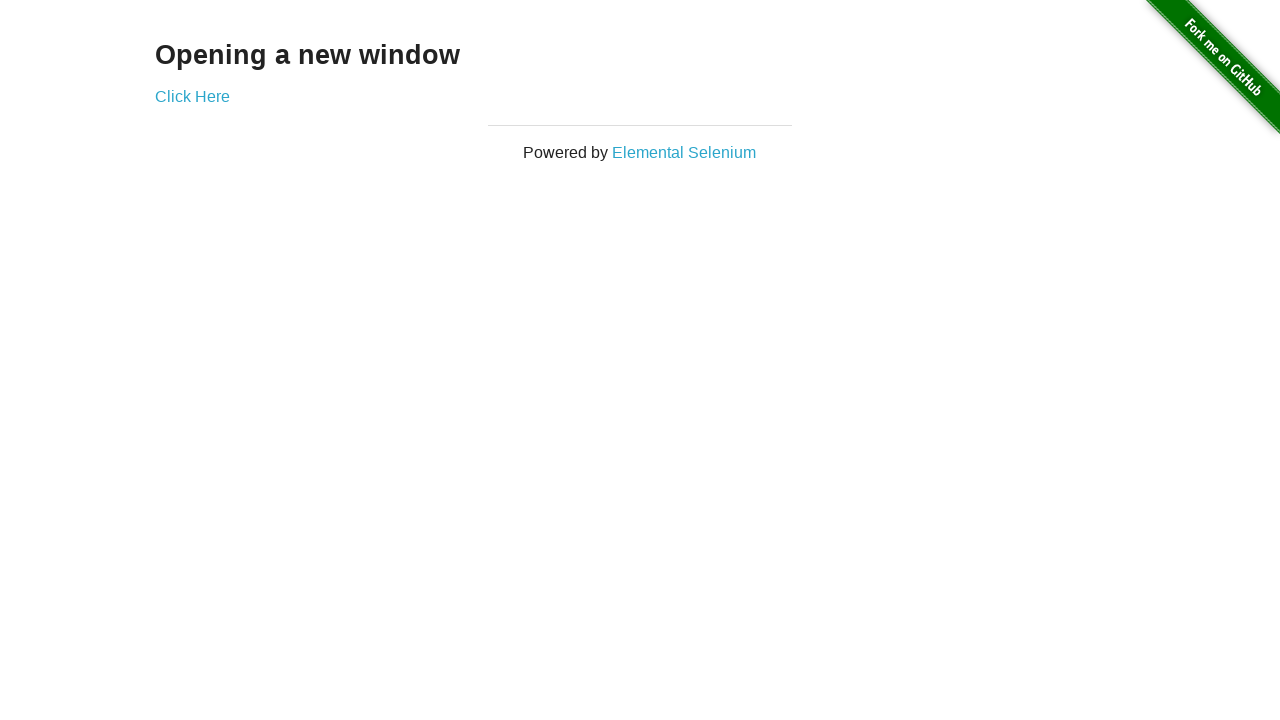

Navigated to the windows test page
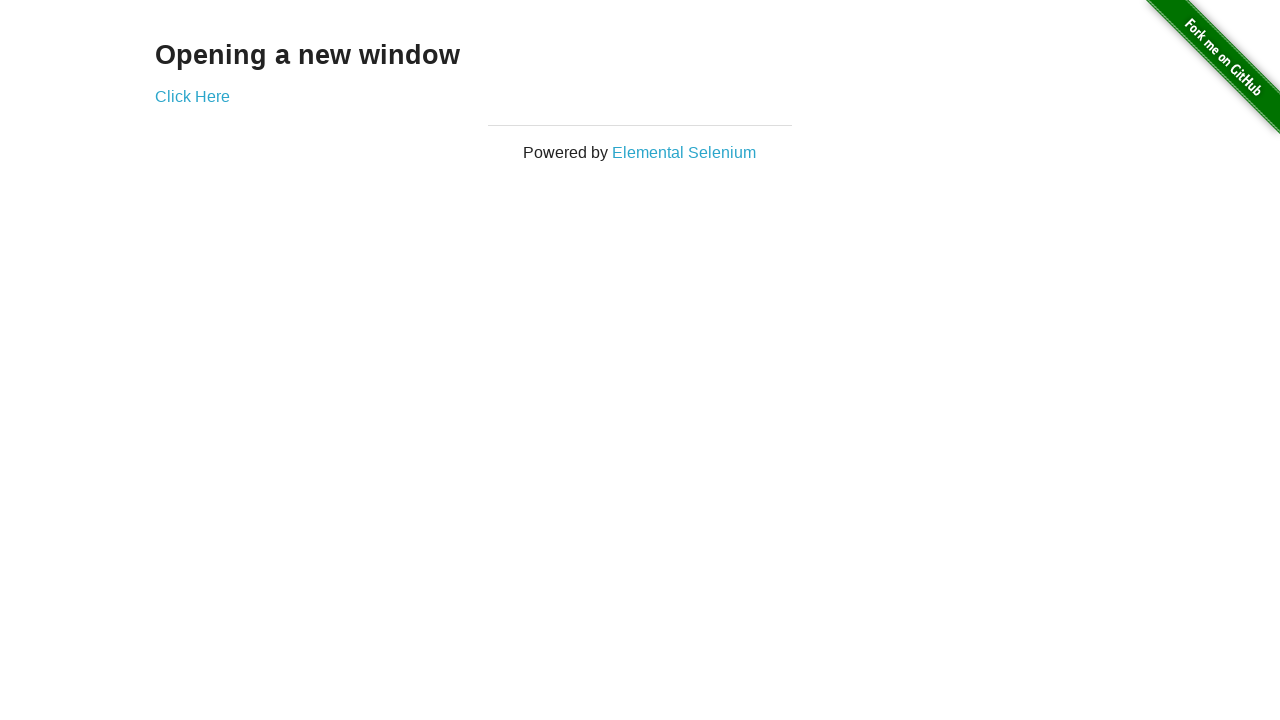

Clicked 'Click Here' link to open a new window at (192, 96) on text=Click Here
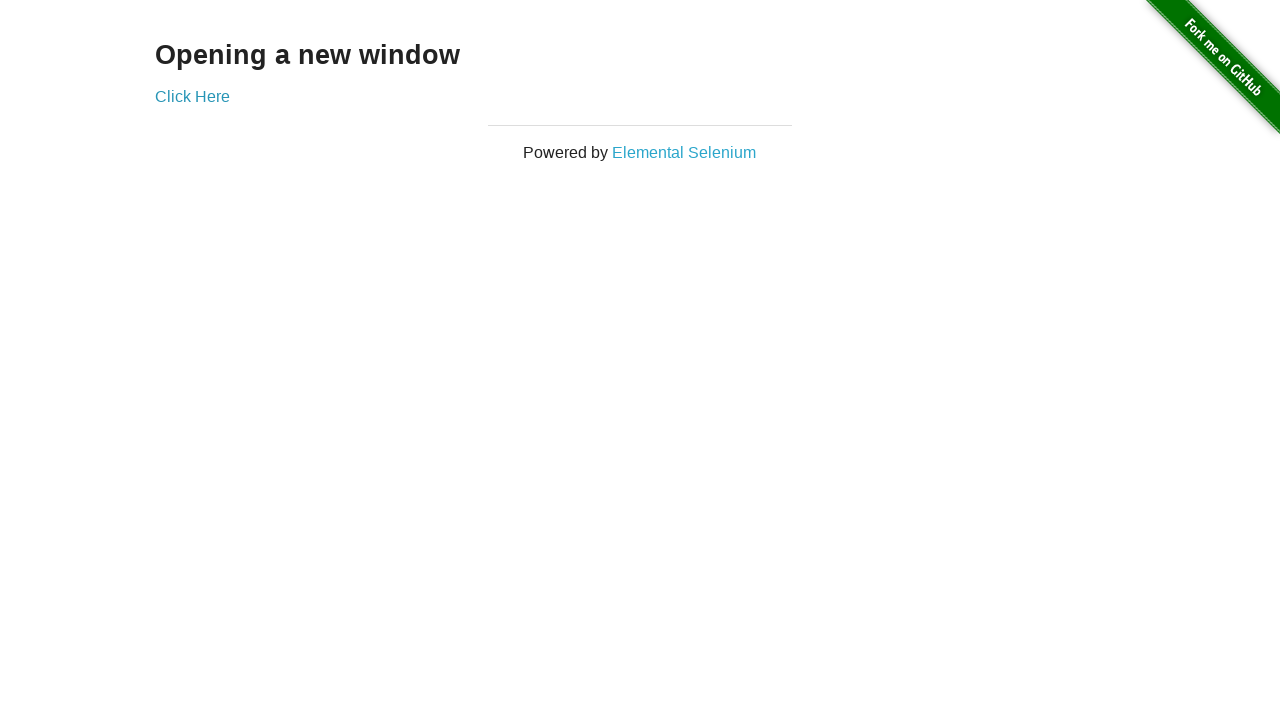

New window page loaded completely
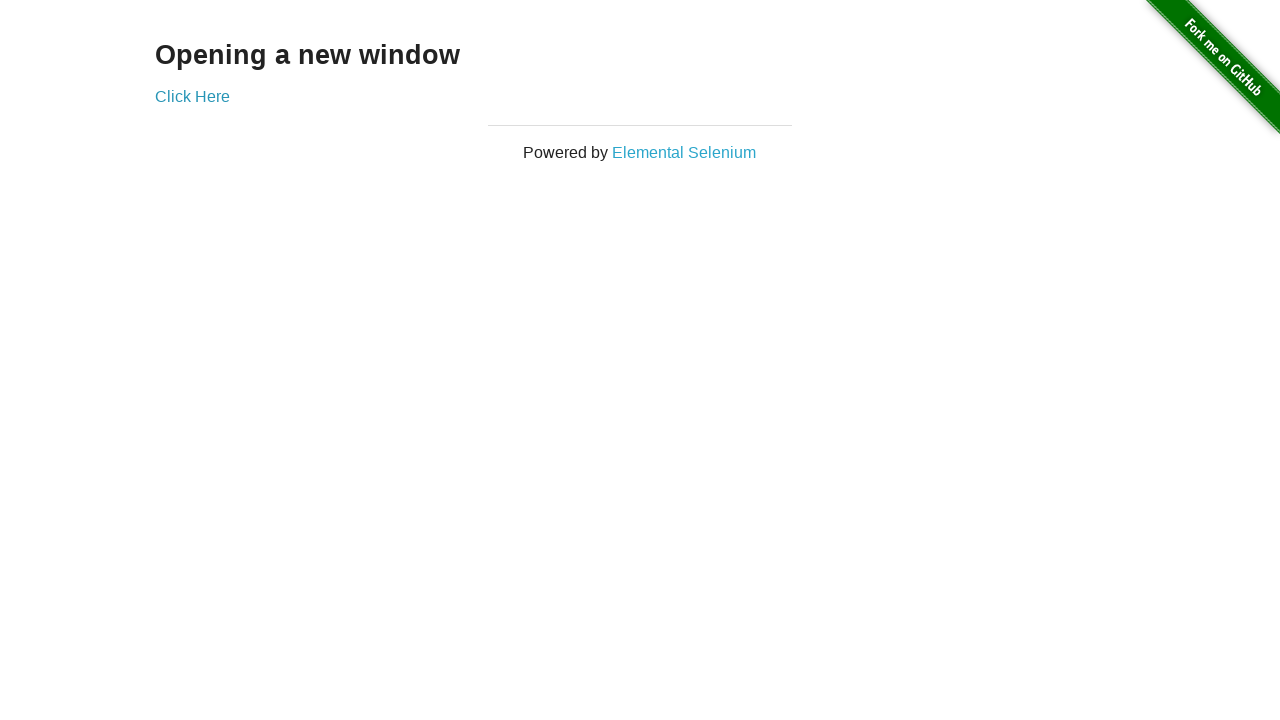

Retrieved heading from new window: 'New Window'
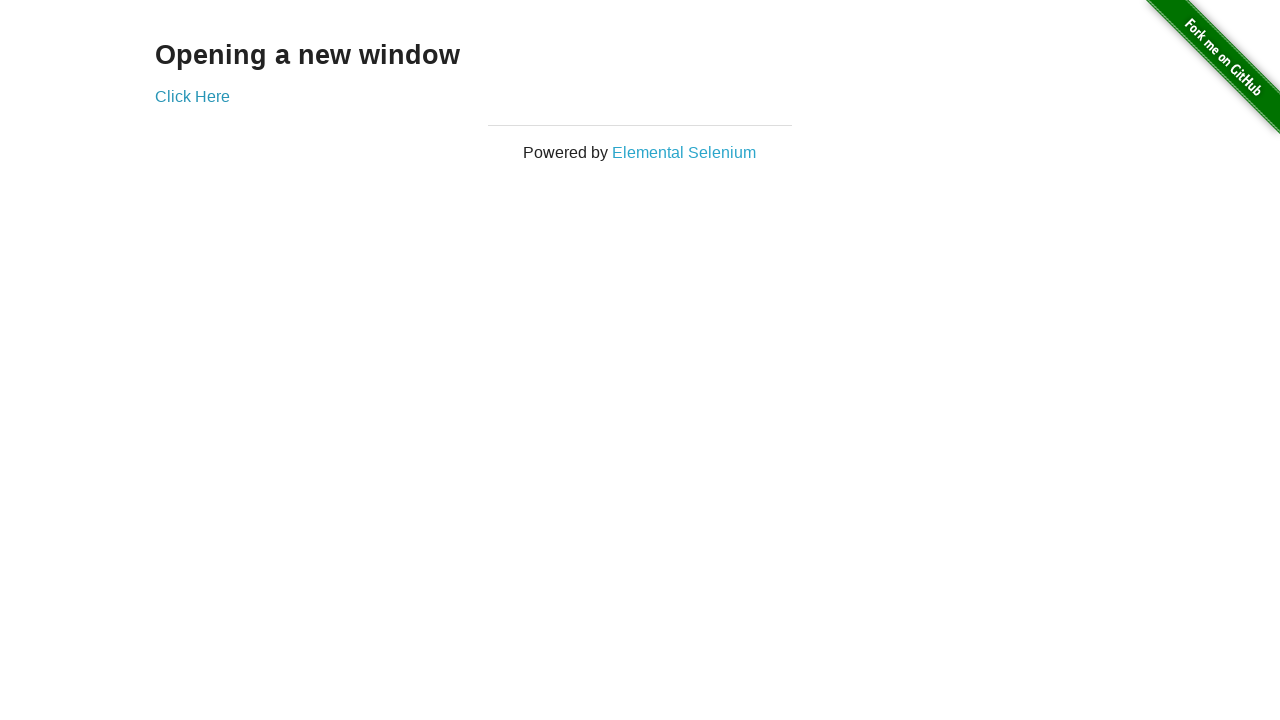

Retrieved heading from original window: 'Opening a new window'
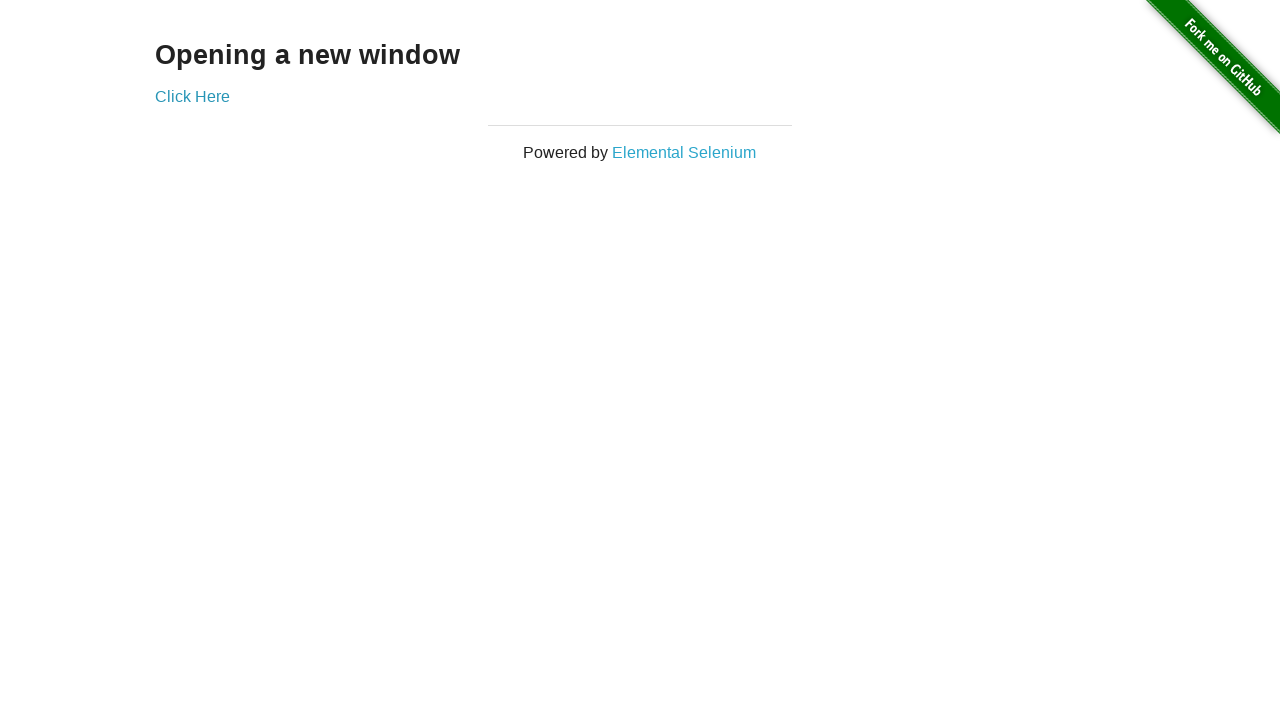

Asserted that original window displays 'Opening a new window' heading
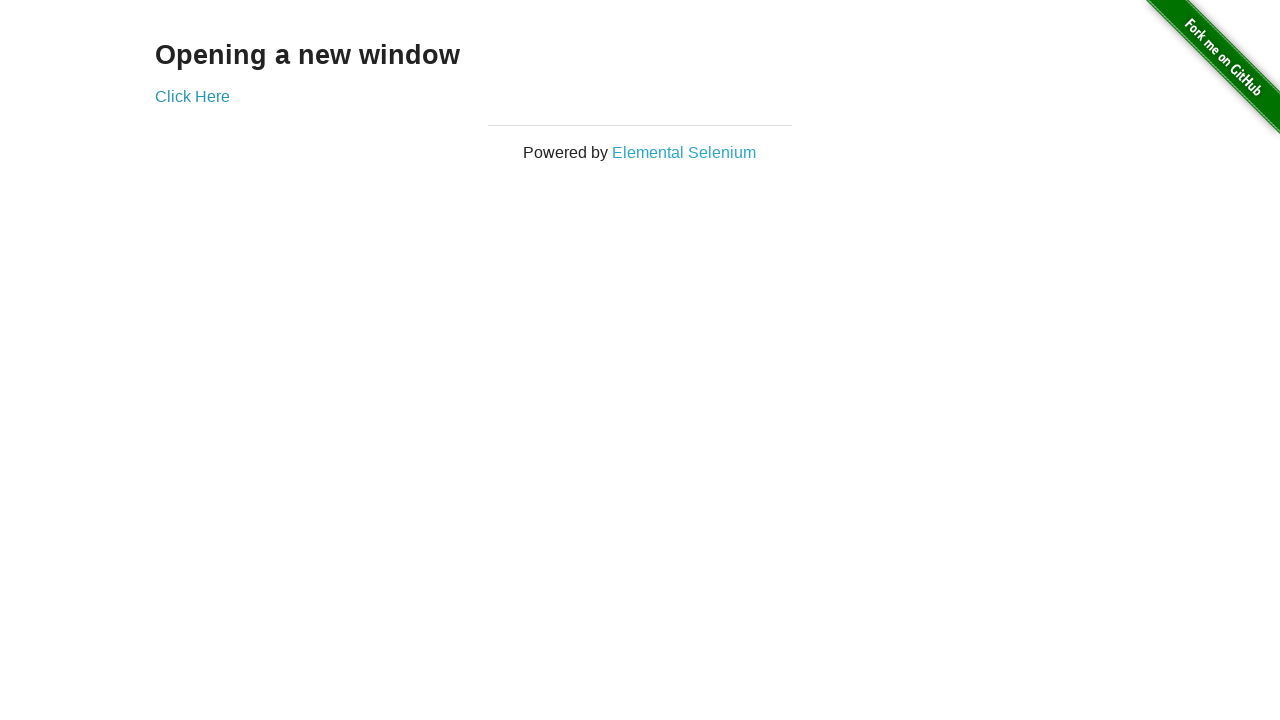

Closed the new window
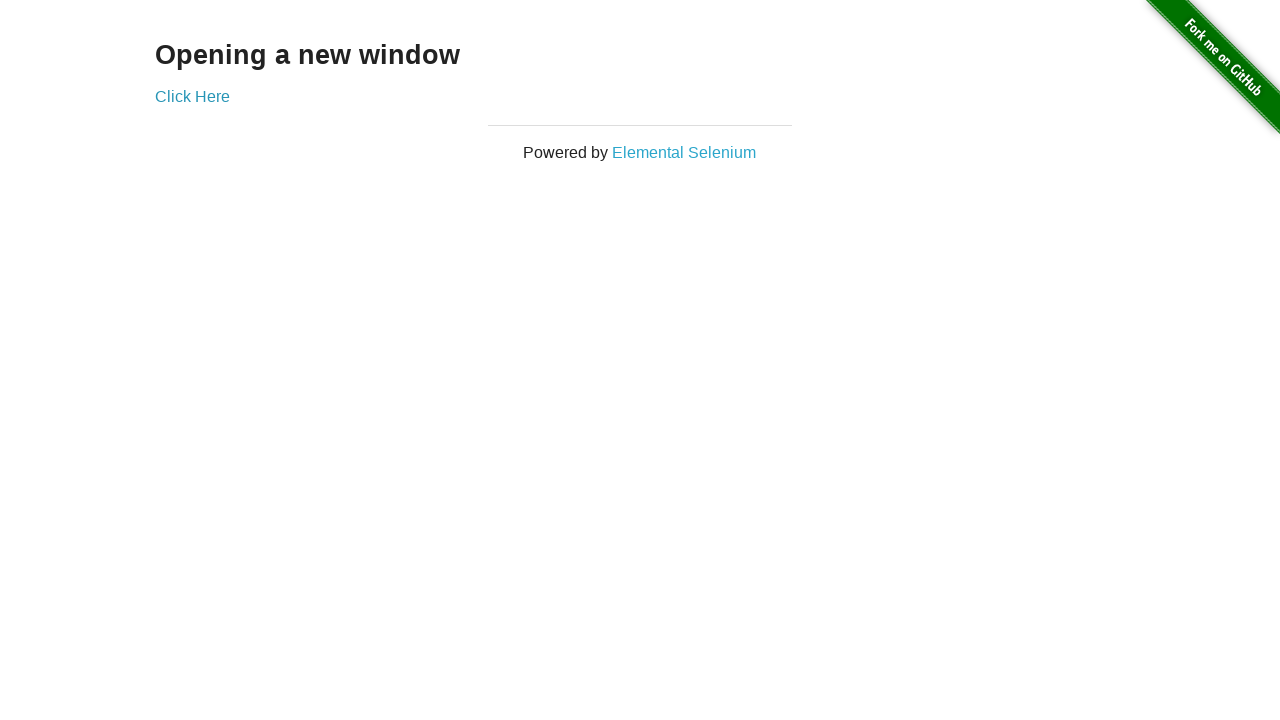

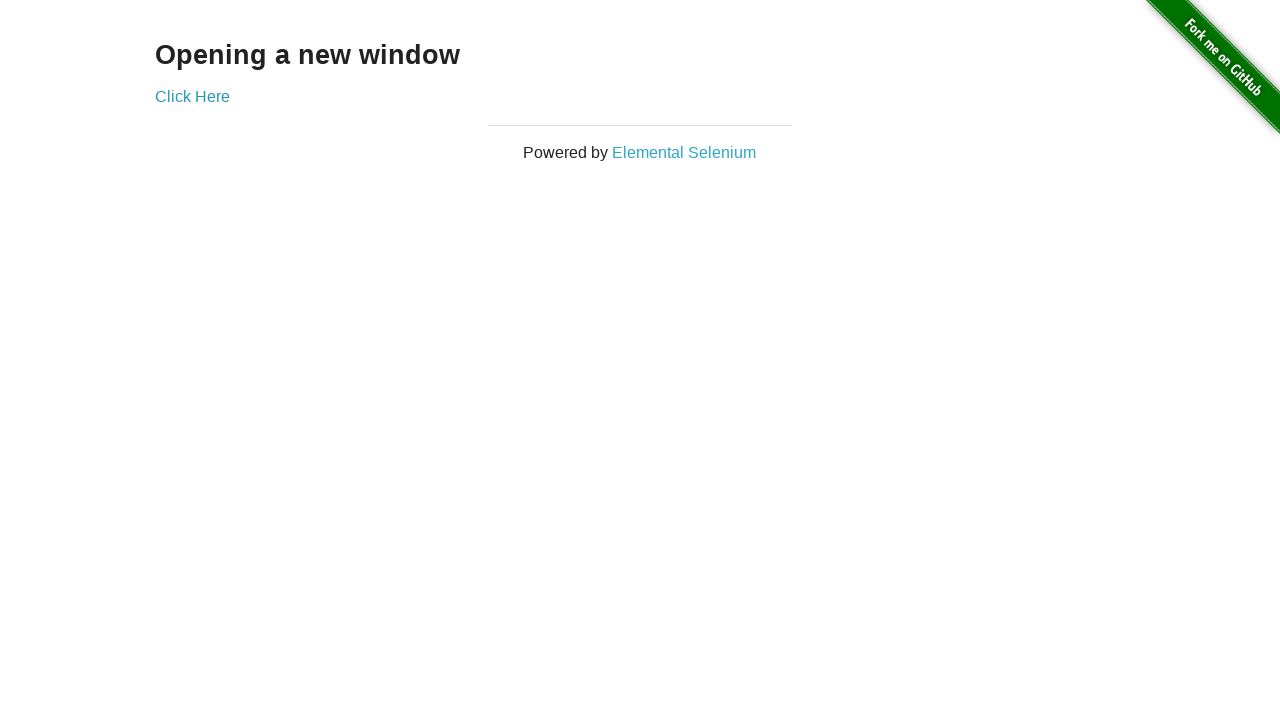